Tests GreenKart e-commerce functionality by capturing all product prices, sorting them in descending order, and adding the second and third most expensive items to cart

Starting URL: https://rahulshettyacademy.com/seleniumPractise/#/

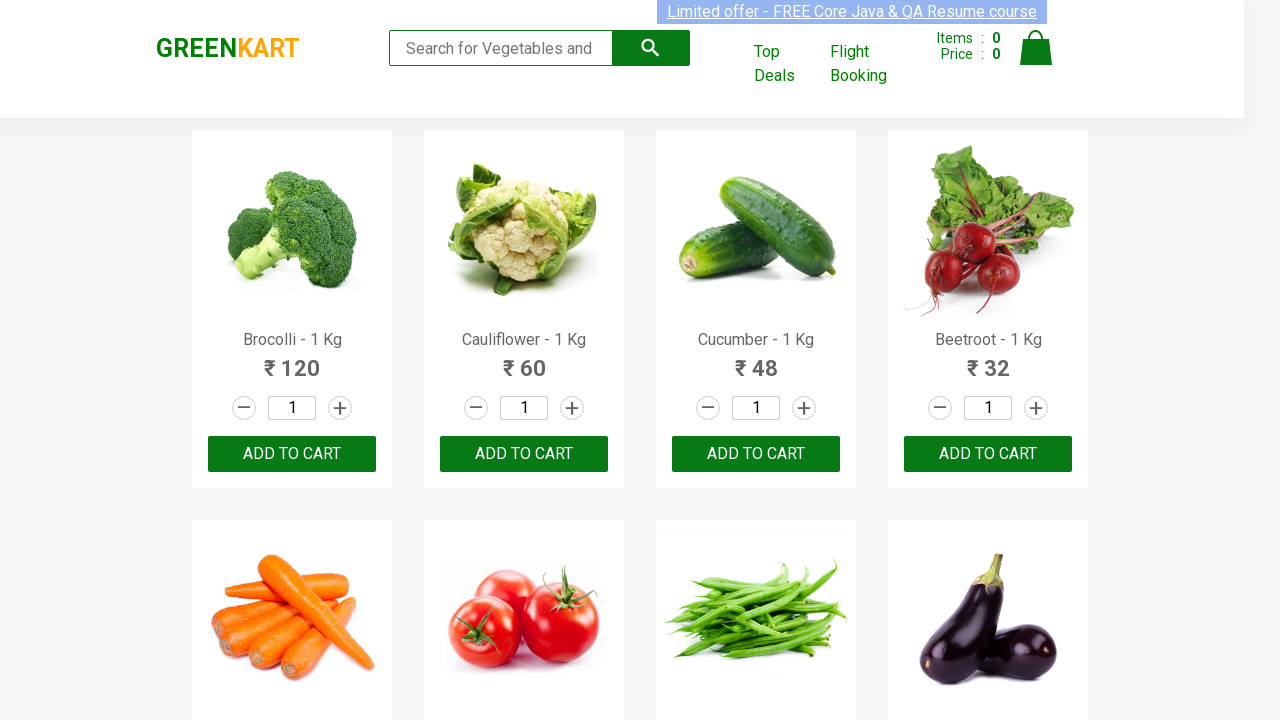

Scrolled down 2000px to view all products
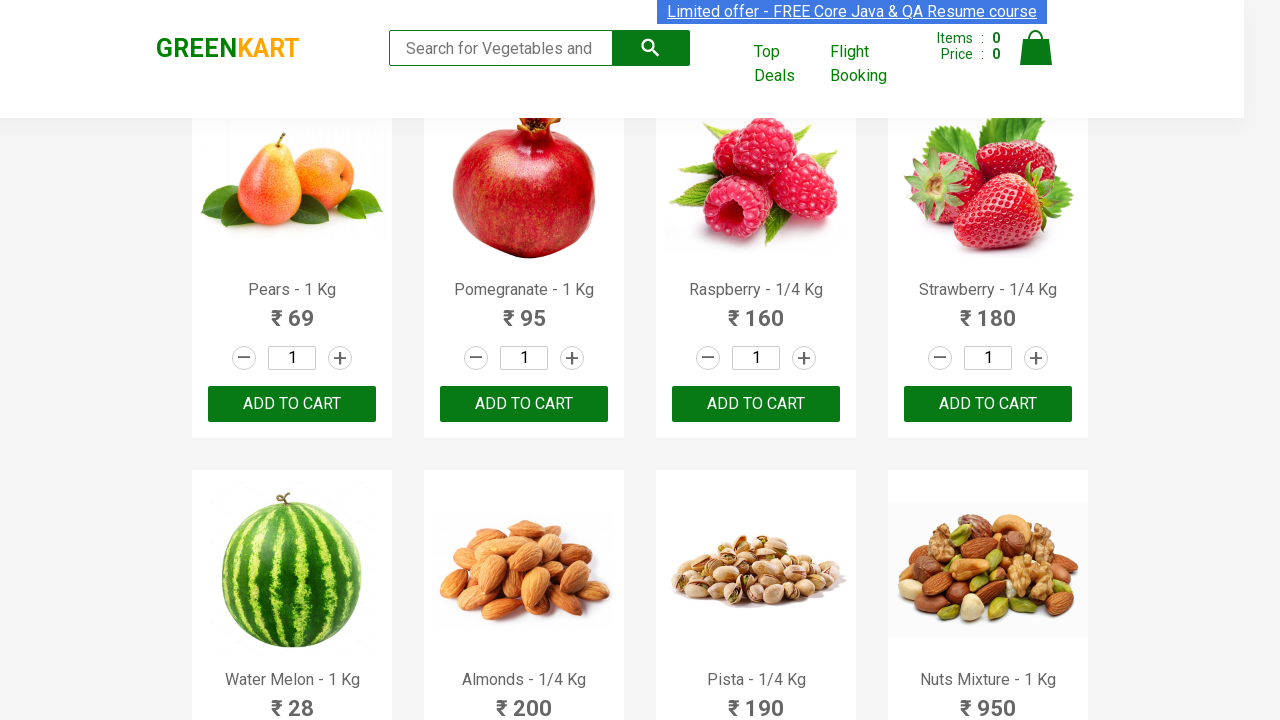

Product price elements are now visible
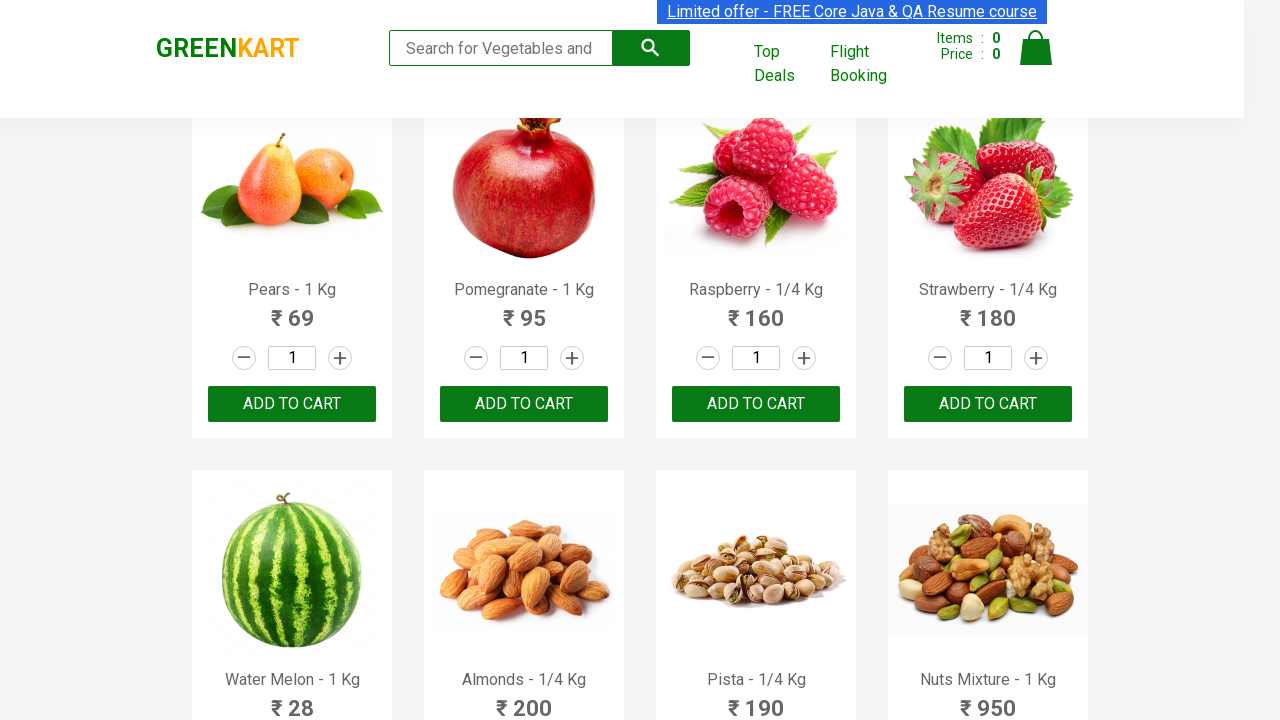

Captured 30 product prices from the page
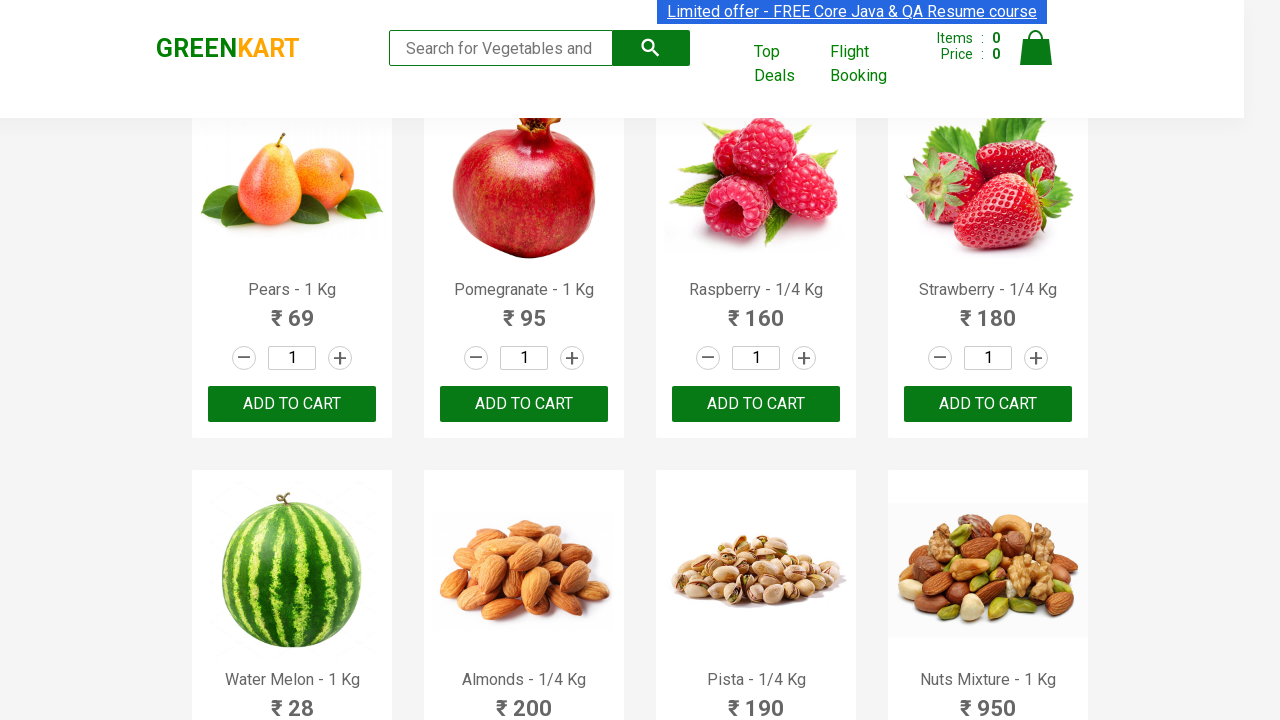

Sorted 30 prices in descending order: [950, 650, 200, 190, 180, 170, 160, 120, 95, 82, 75, 75, 75, 75, 72, 69, 60, 60, 60, 56, 48, 48, 45, 36, 35, 32, 28, 22, 16, 16]
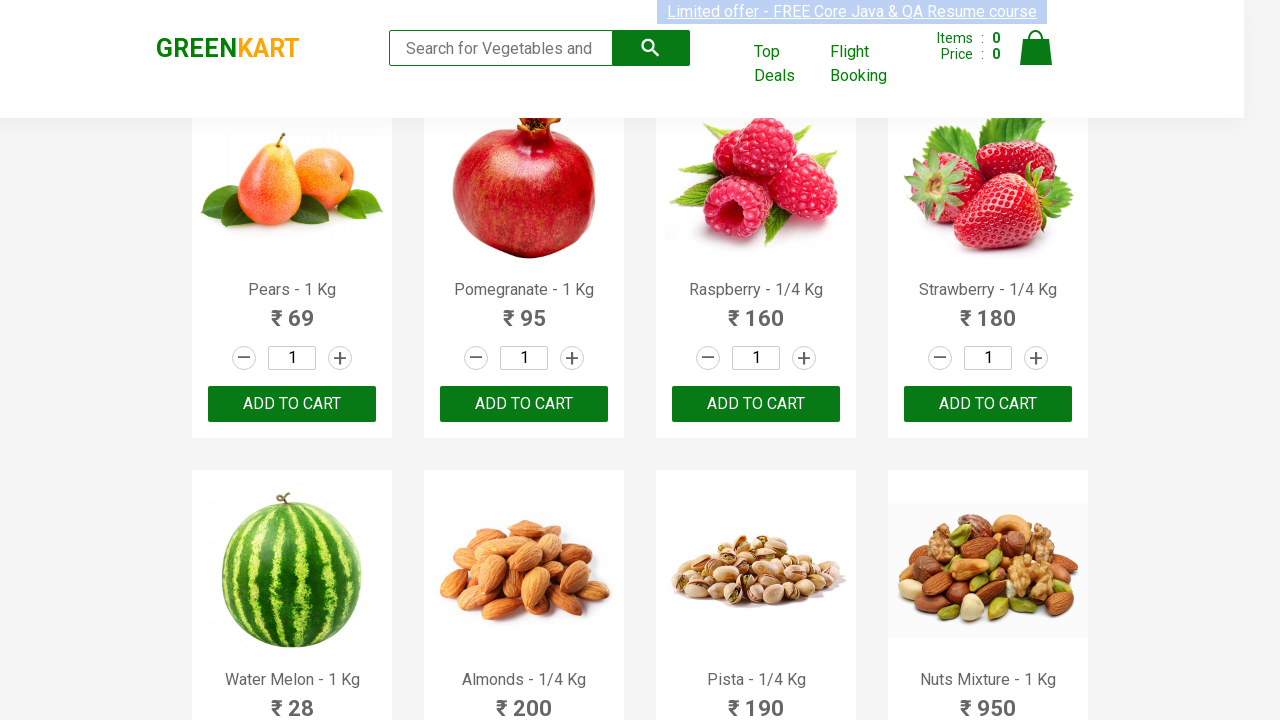

Identified second highest price: 650, third highest price: 200
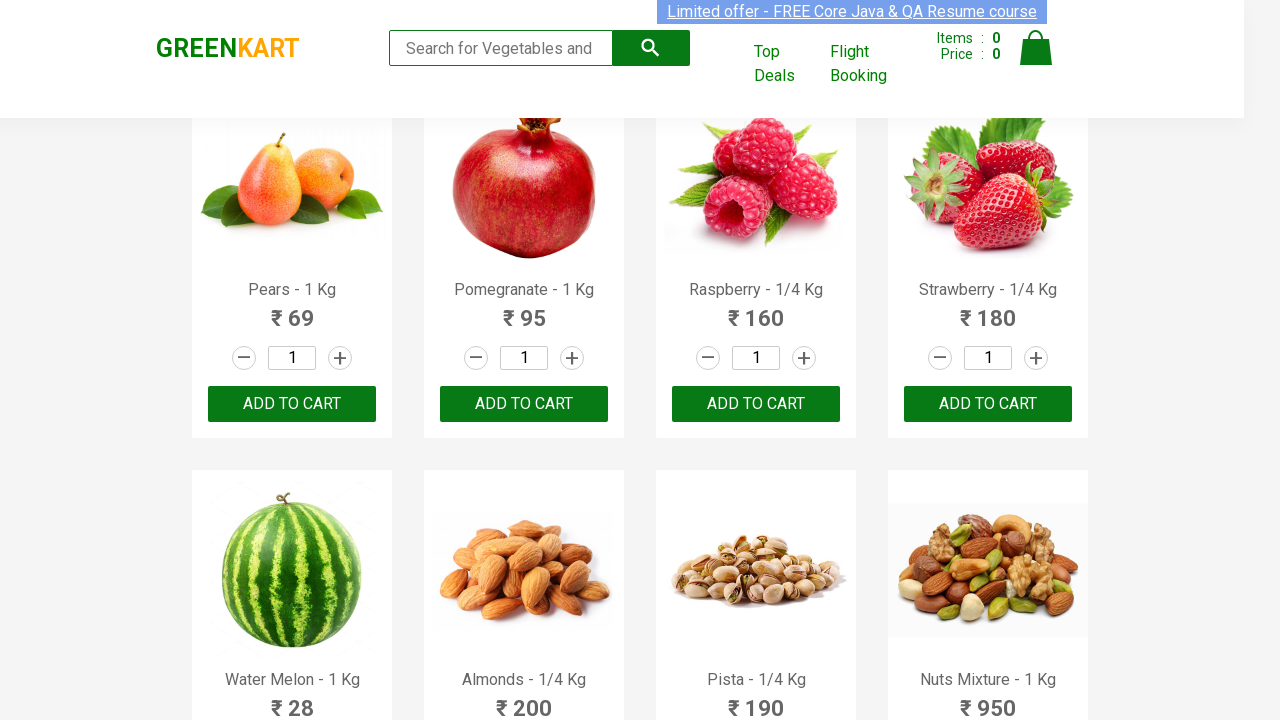

Clicked 'Add to Cart' button for item with price 650 at (292, 569) on //p[contains(text(),'650')]/following-sibling::div[2]
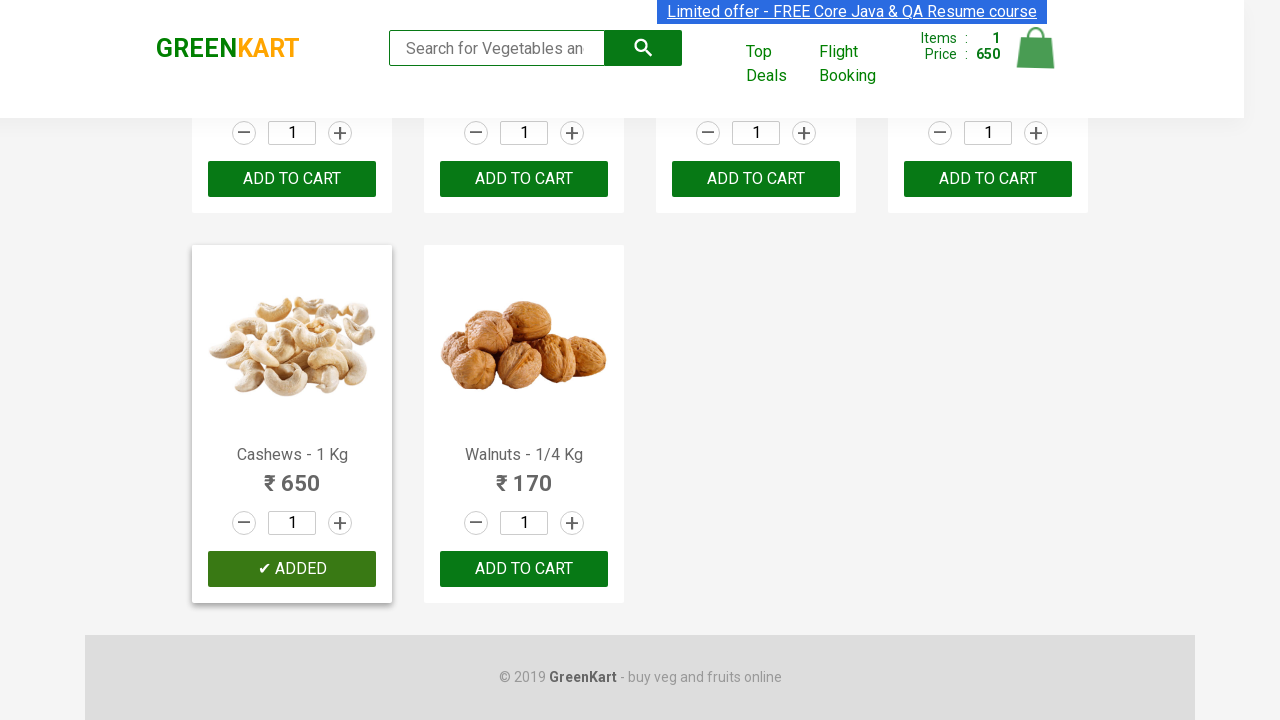

Clicked 'Add to Cart' button for item with price 200 at (524, 179) on //p[contains(text(),'200')]/following-sibling::div[2]
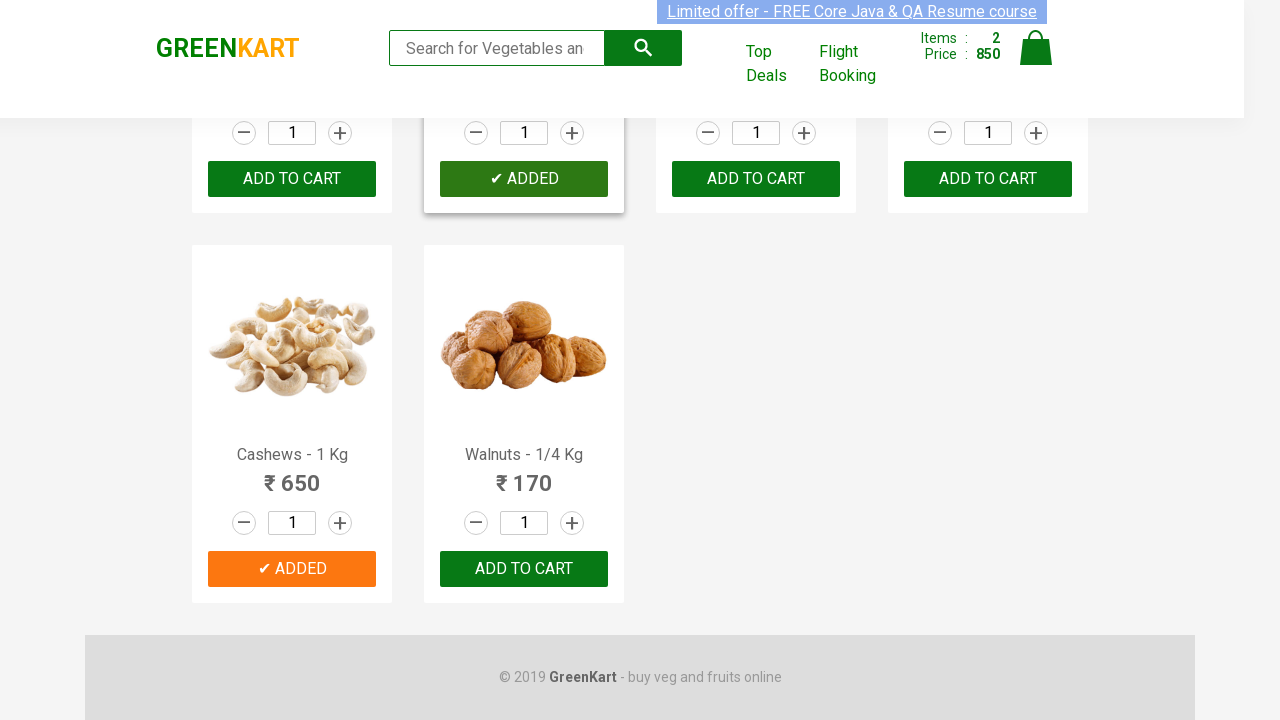

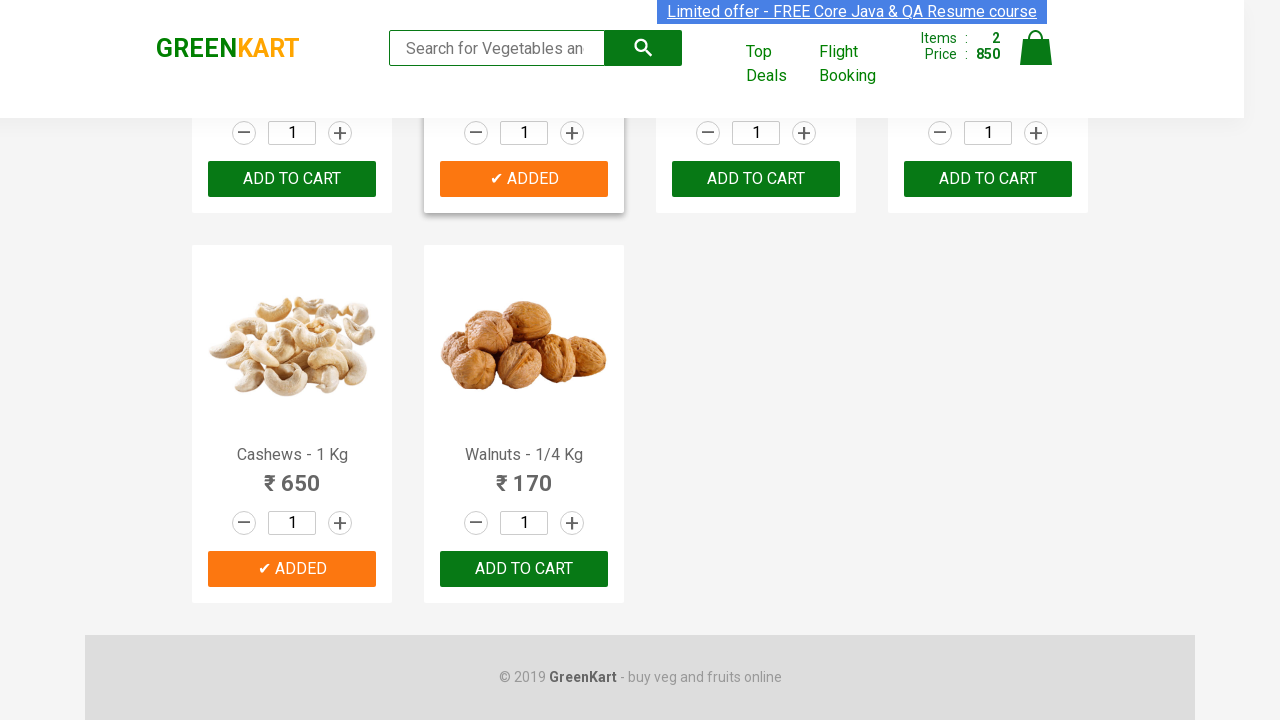